Tests a form that calculates the sum of two displayed numbers and selects the result from a dropdown menu

Starting URL: http://suninjuly.github.io/selects1.html

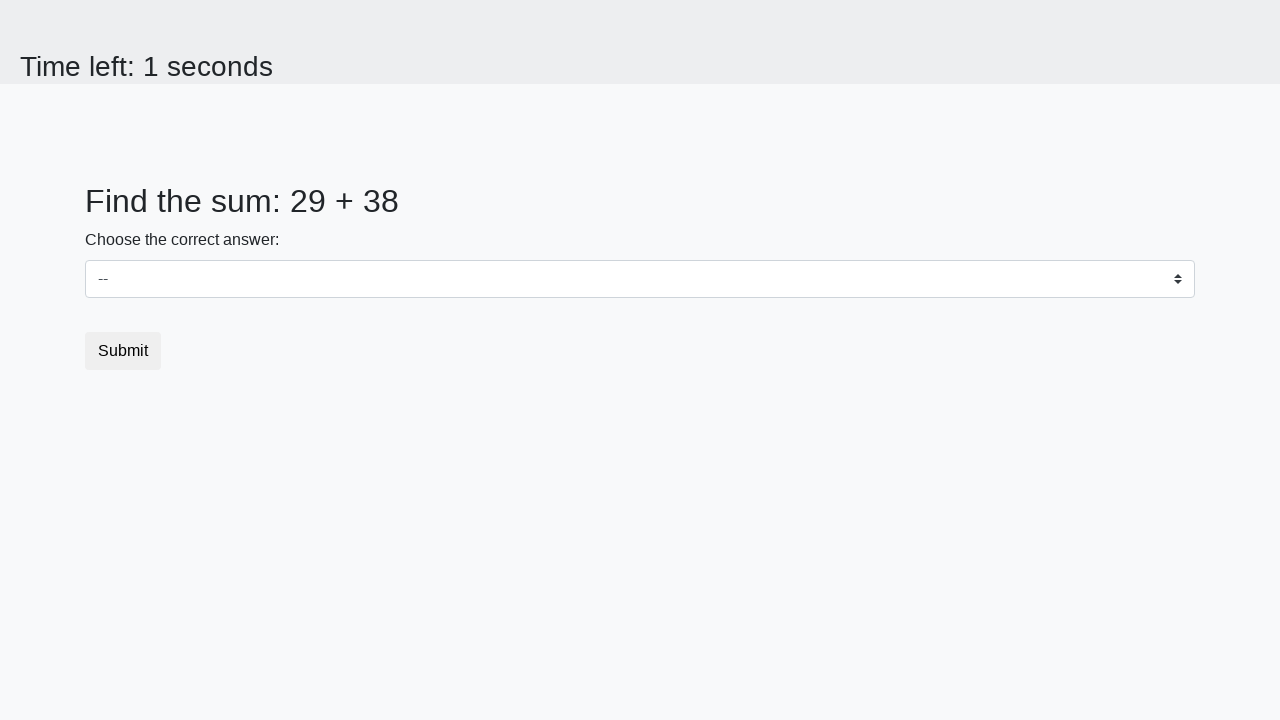

Retrieved first number from #num1 element
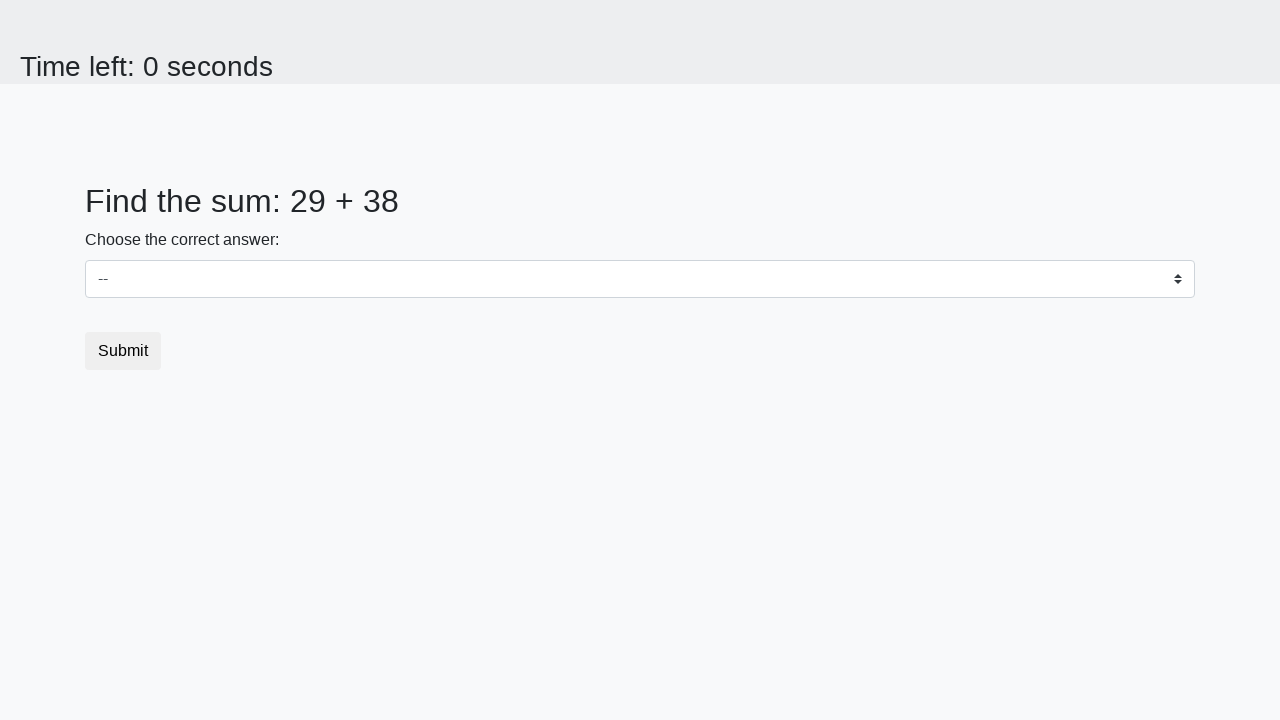

Retrieved second number from #num2 element
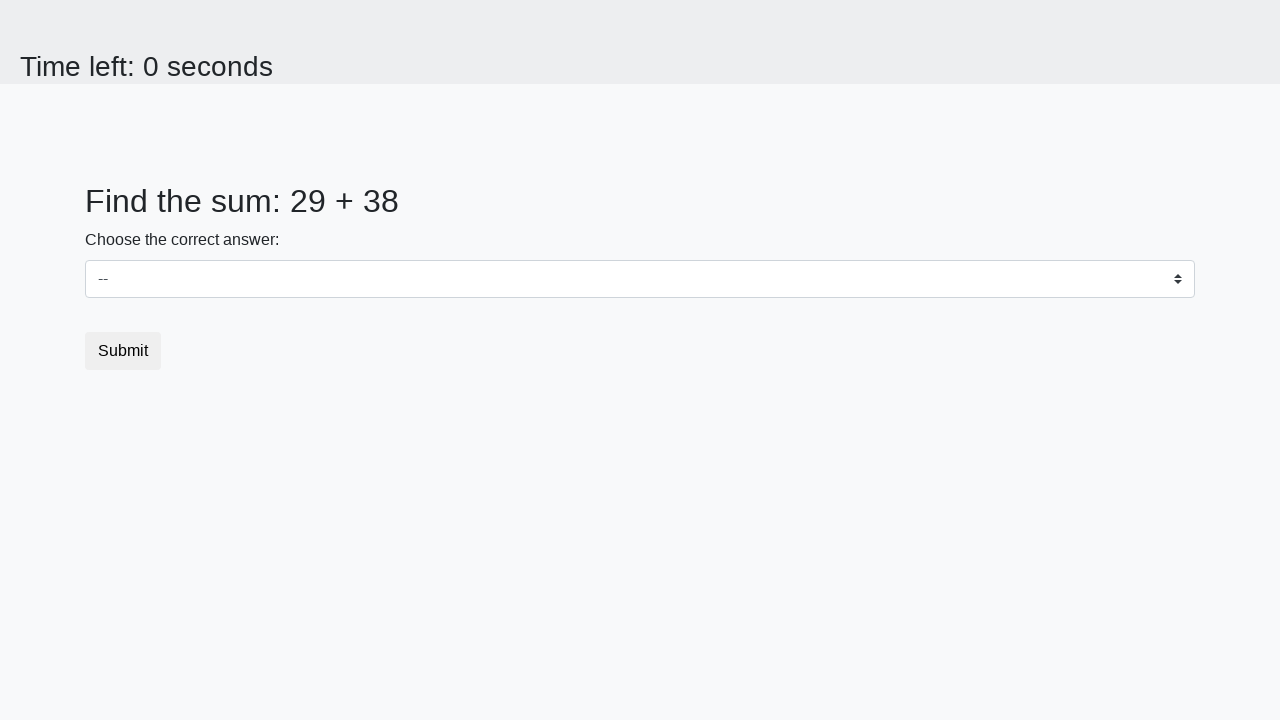

Calculated sum of 29 and 38 = 67
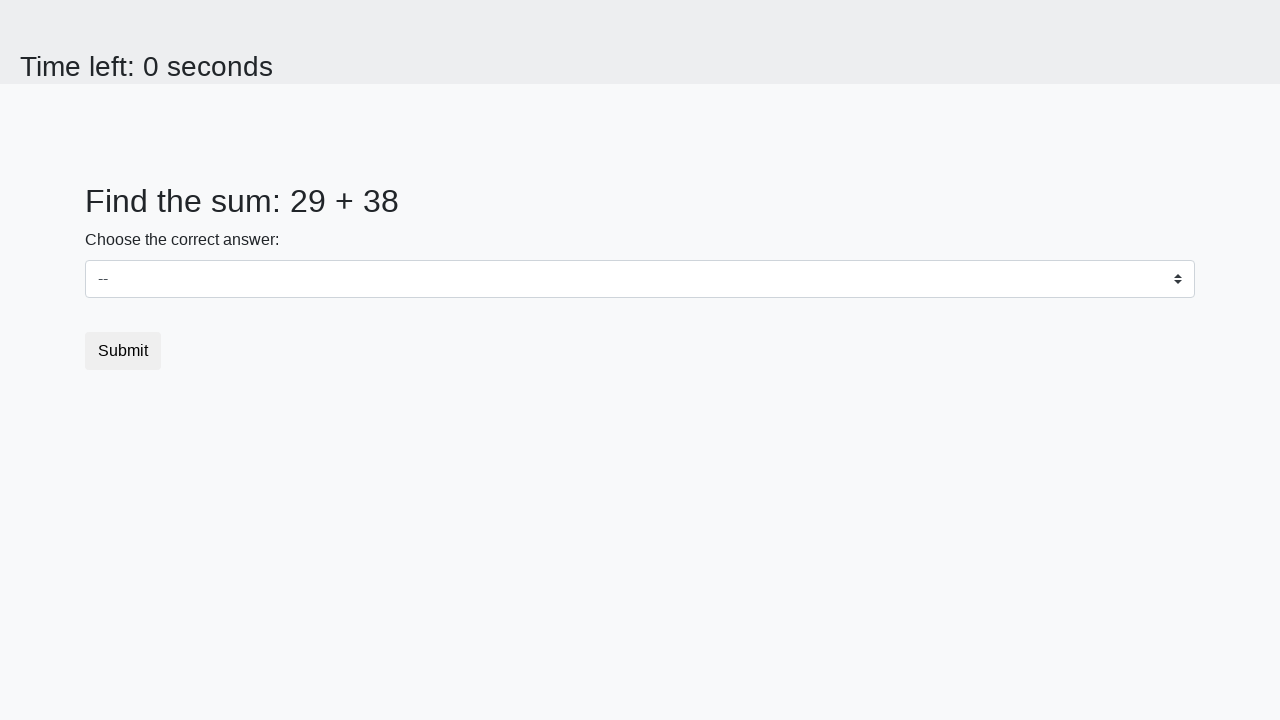

Selected 67 from dropdown menu on #dropdown
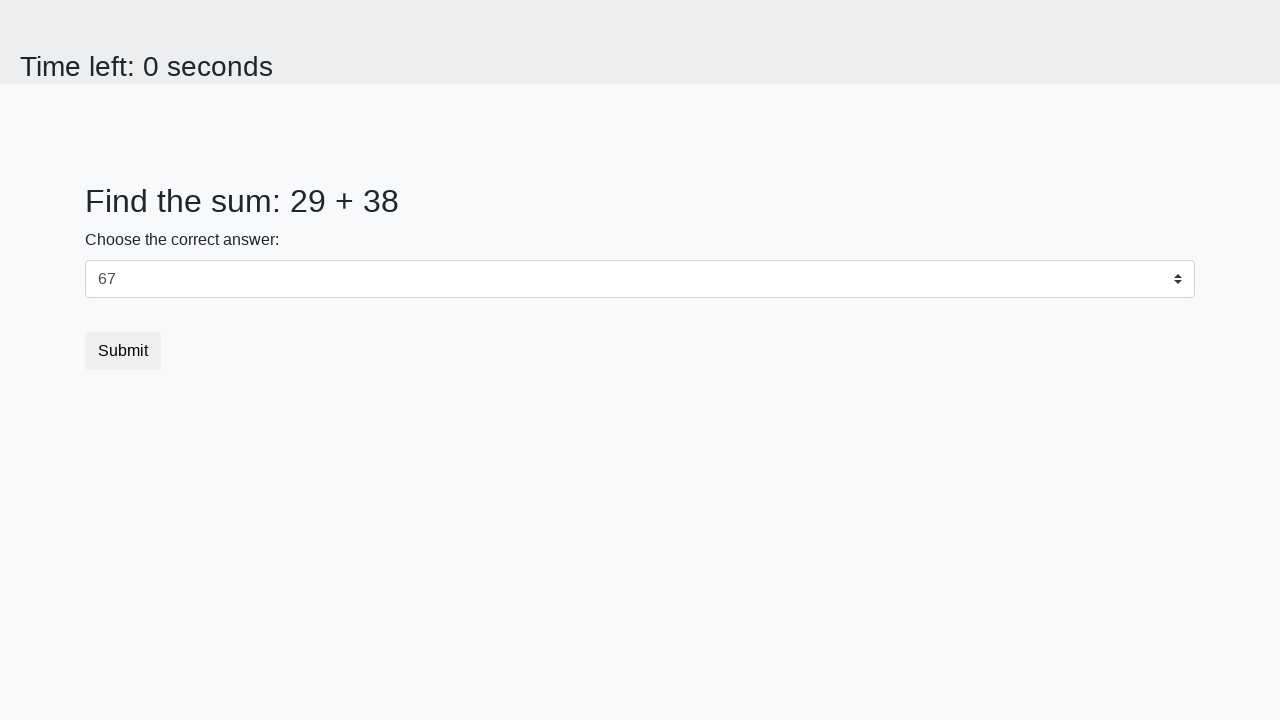

Clicked submit button to complete form at (123, 351) on button.btn
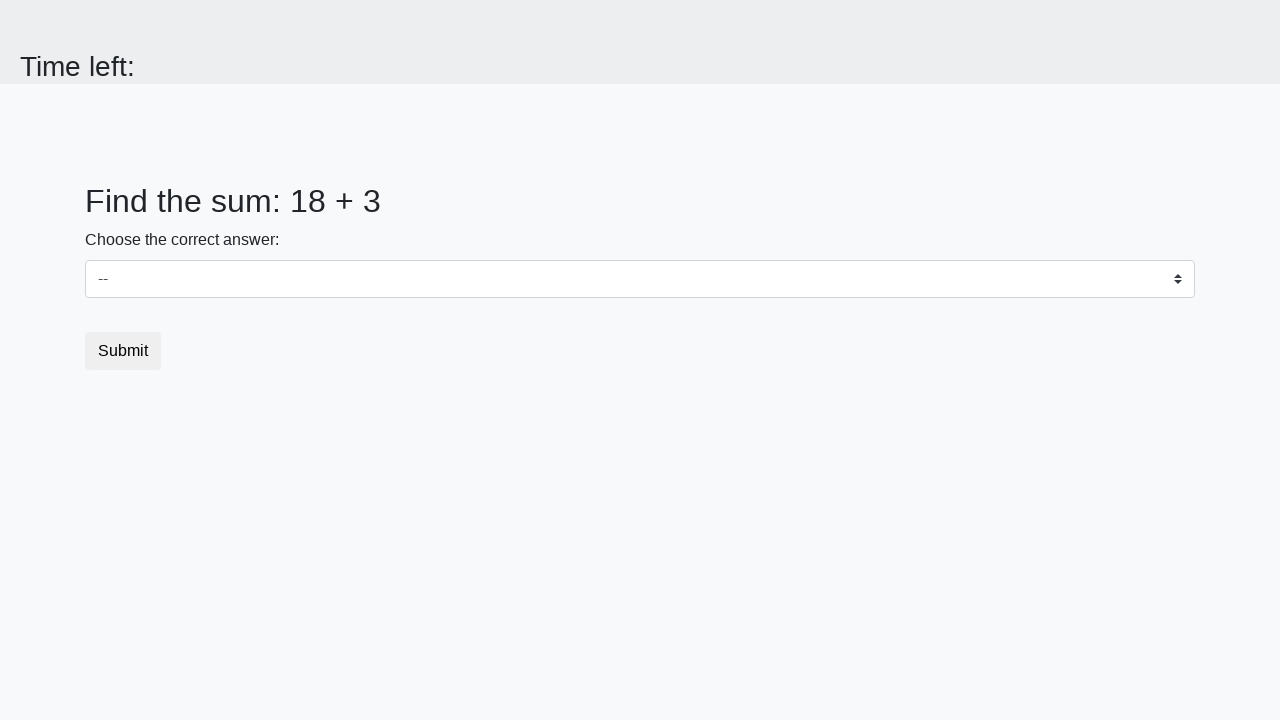

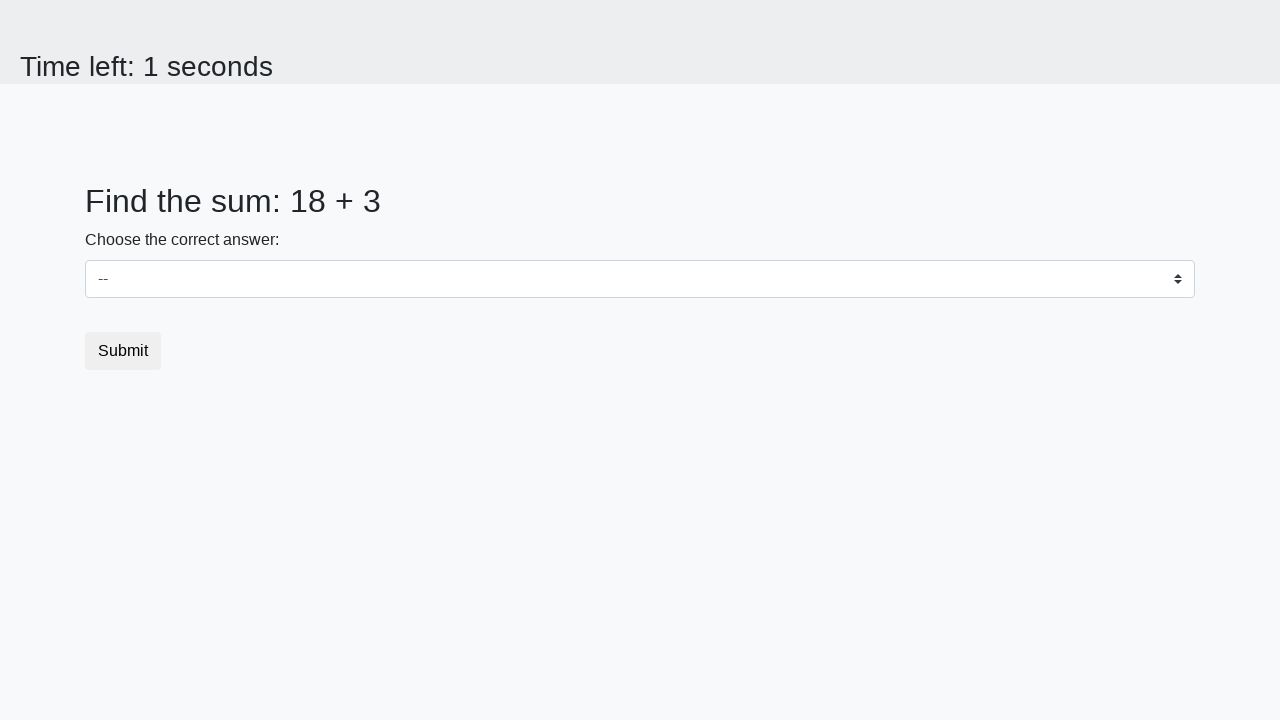